Navigates to a webpage, identifies clickable elements, and clicks the first interactive element (button, link, or input button)

Starting URL: https://example.com

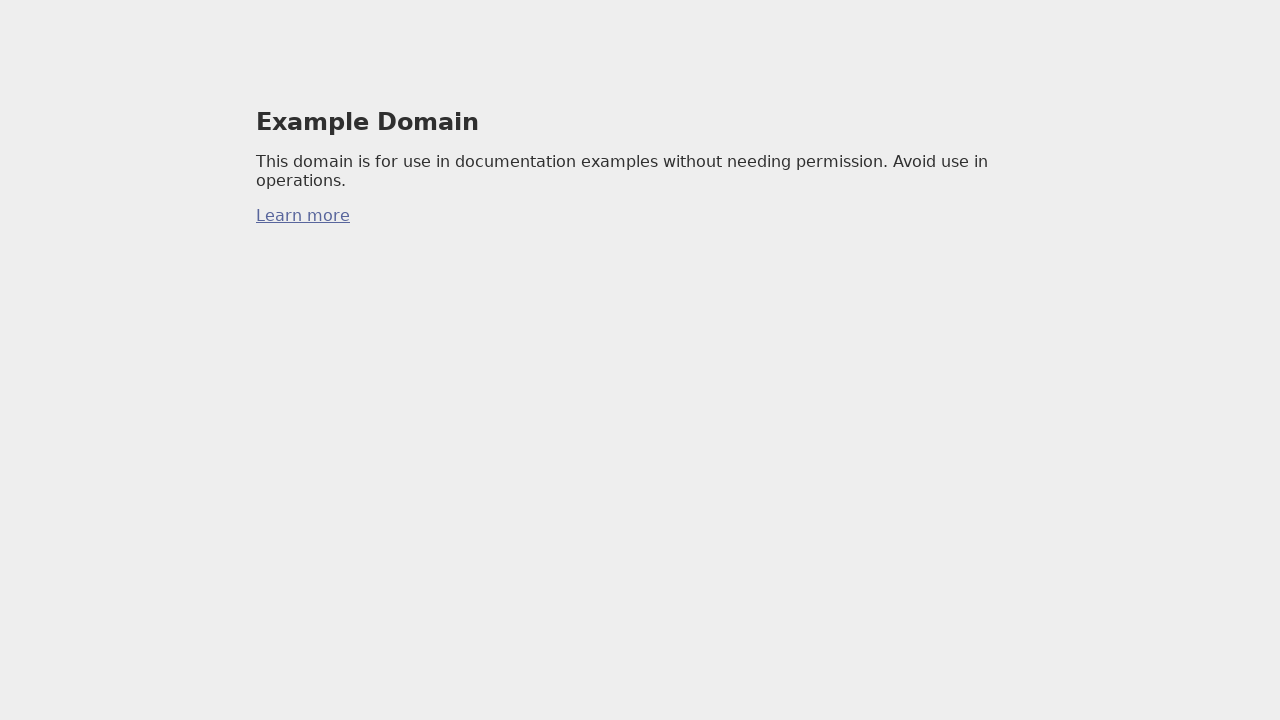

Navigated to https://example.com
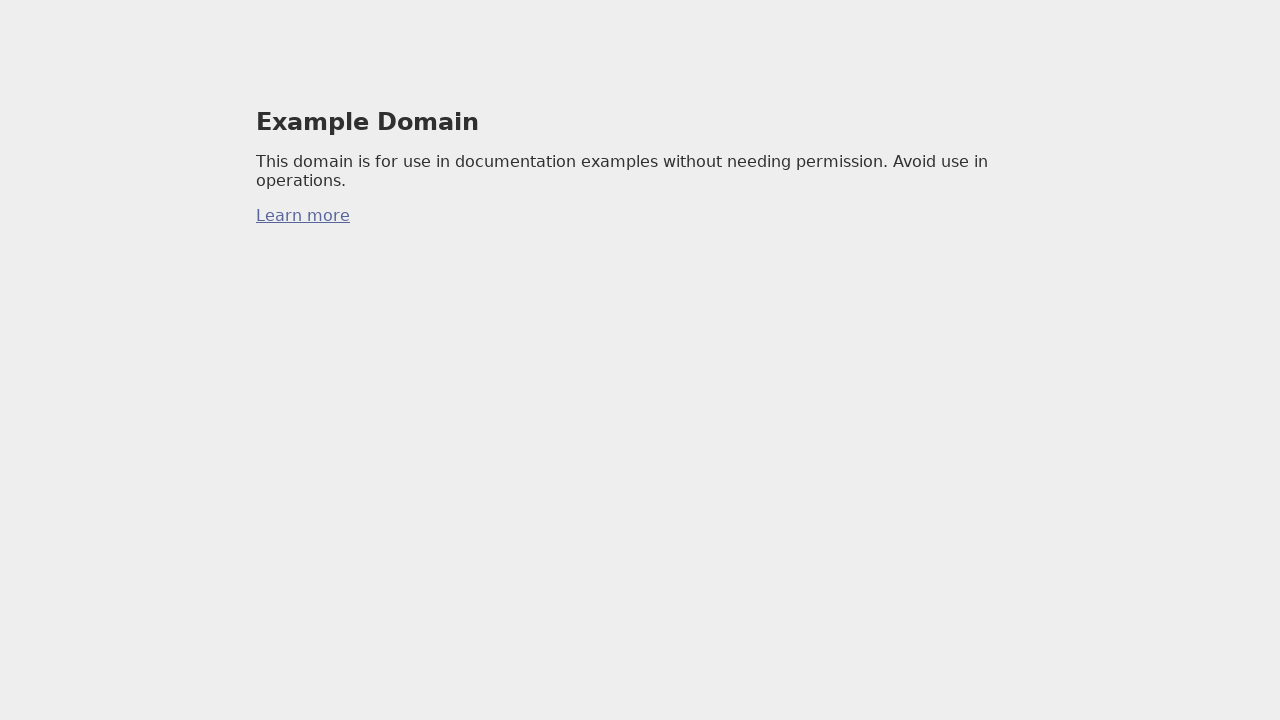

Located all clickable elements (buttons, links, input buttons)
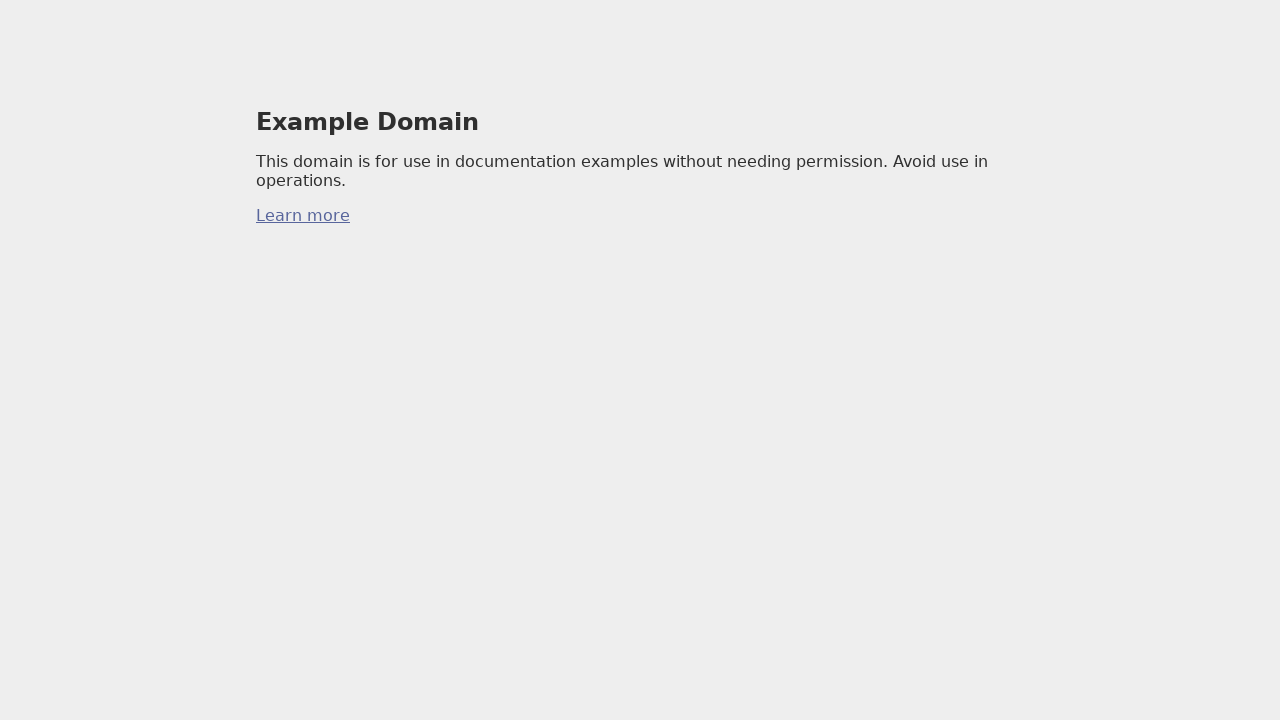

Clicked the first interactive element at (303, 216) on button, a, input[type='button'] >> nth=0
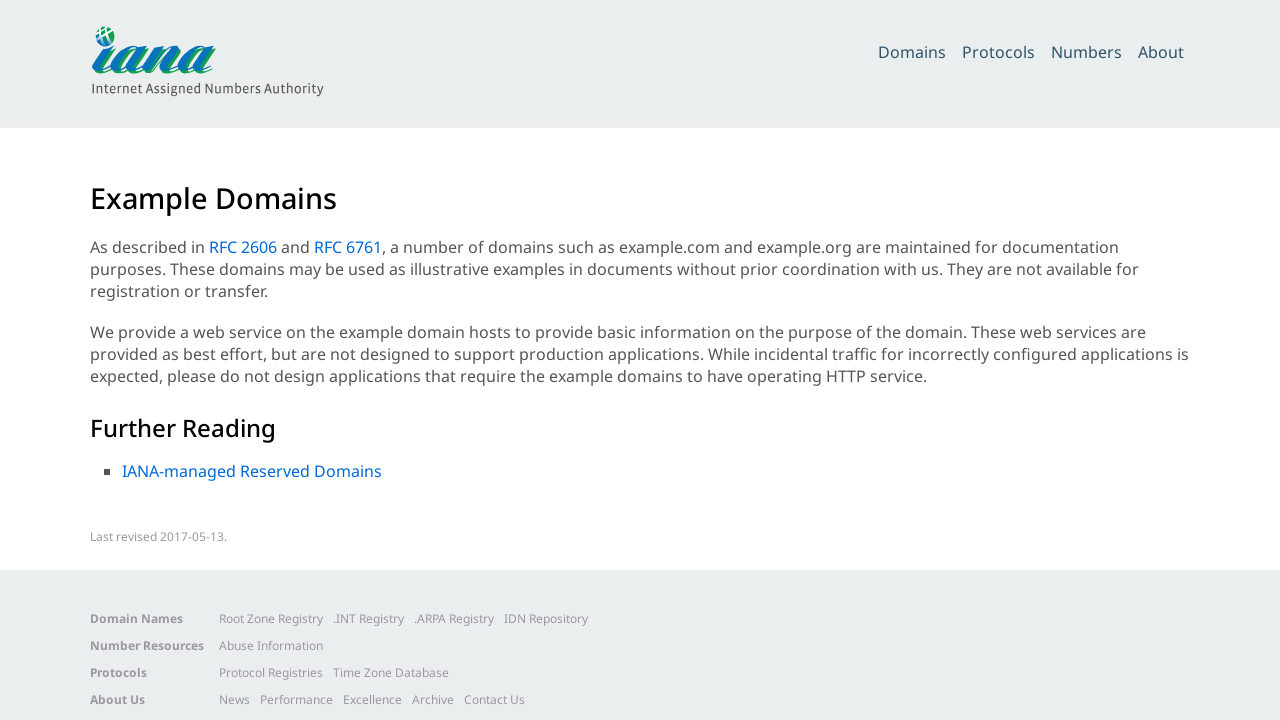

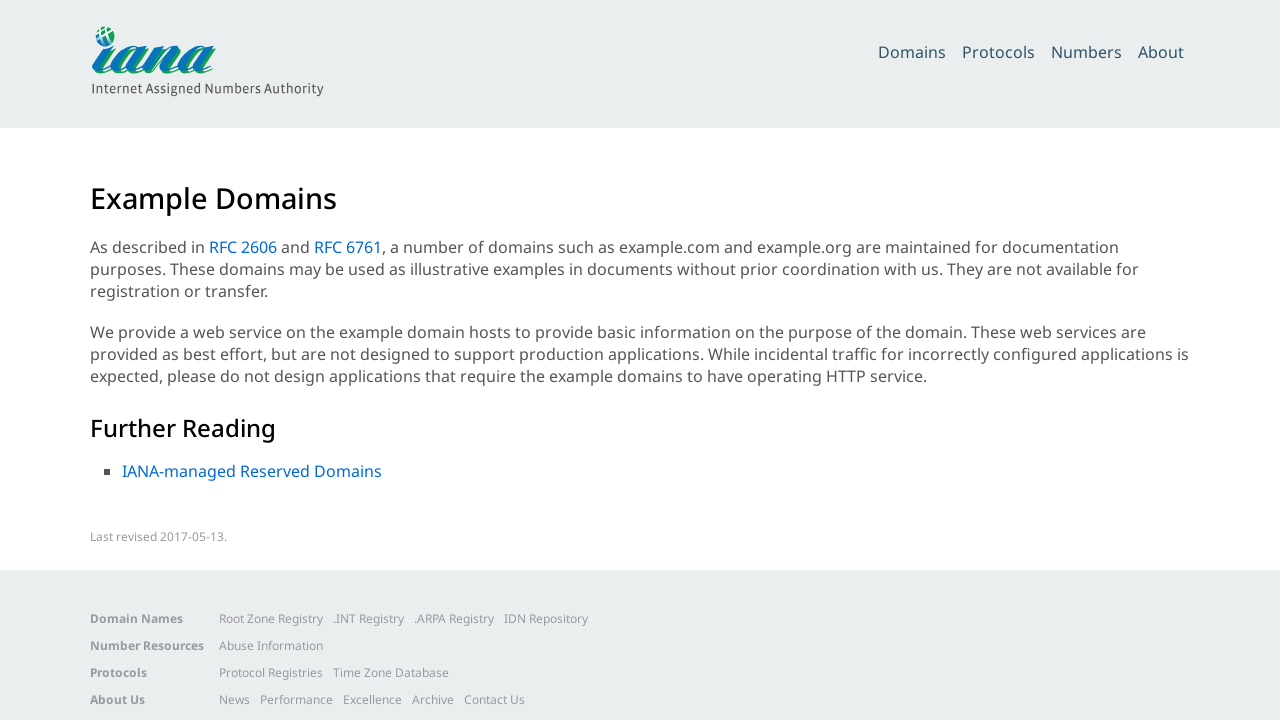